Navigates to Returns page and fills out a product return form with order details and return reason

Starting URL: https://naveenautomationlabs.com/opencart/index.php?route=account/register

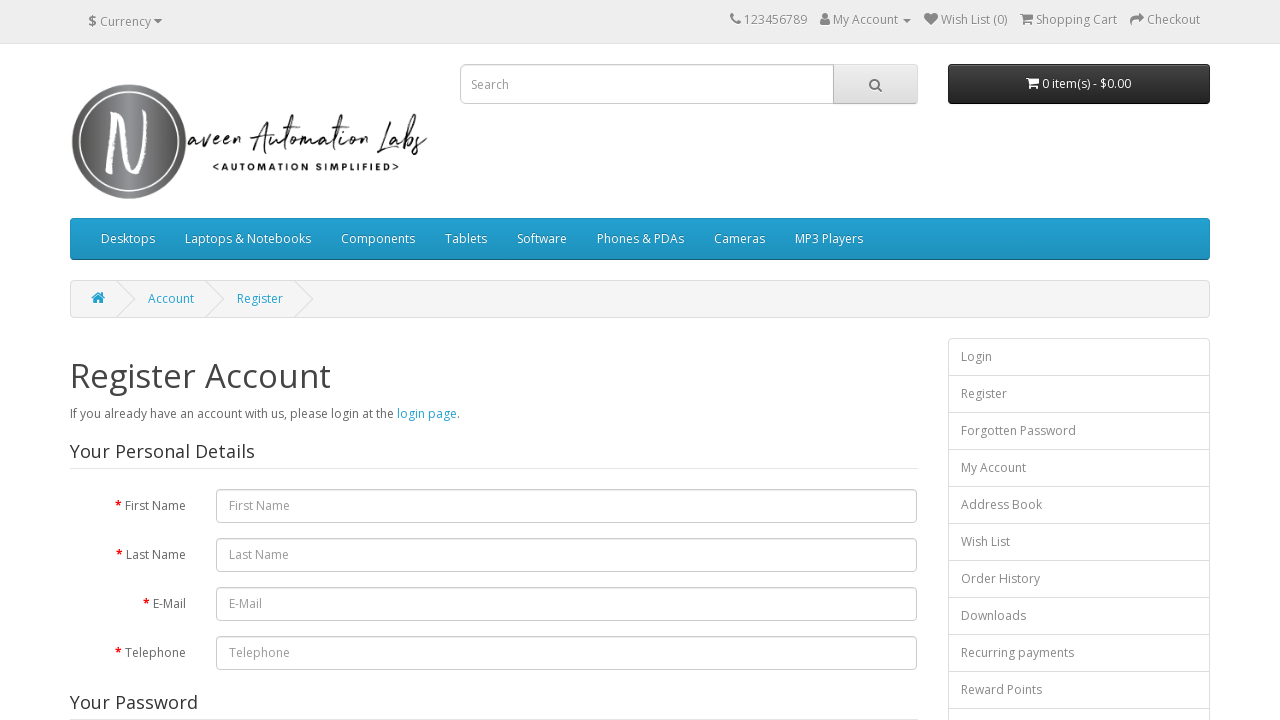

Clicked on Returns link in navigation menu at (384, 569) on xpath=//ul[@class='list-unstyled']//a[text()='Returns']
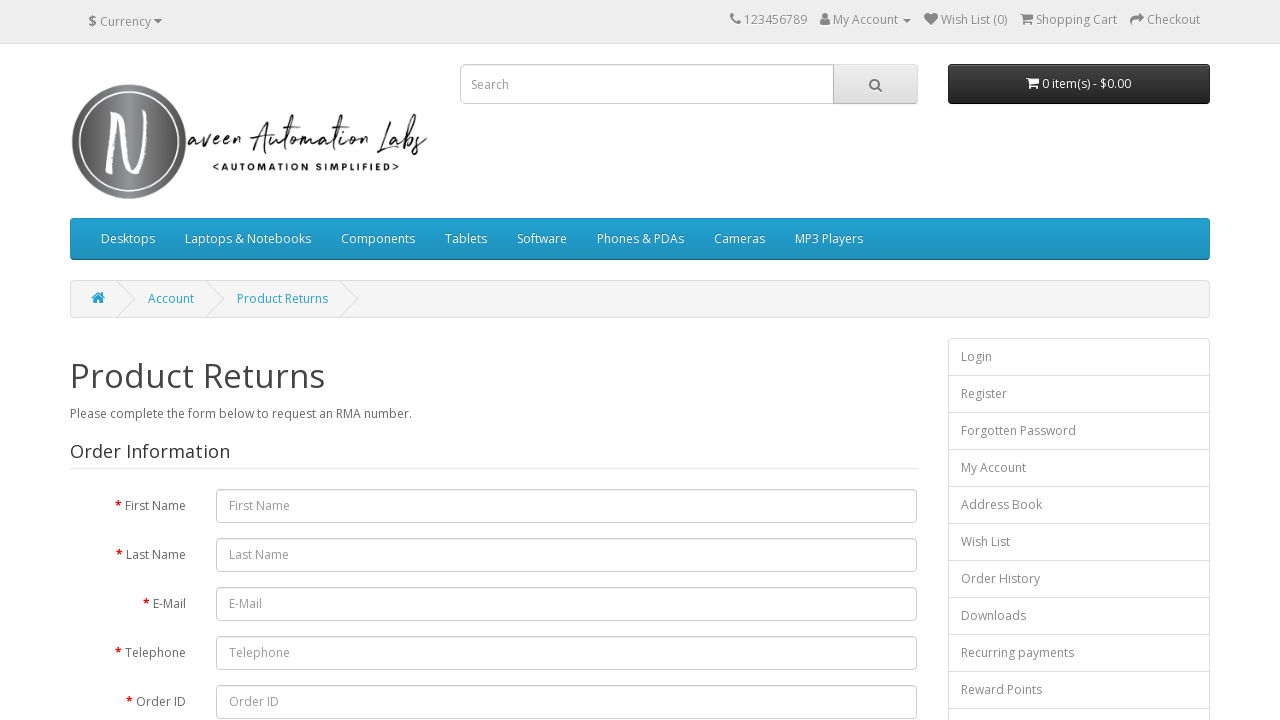

Filled first name field with 'Sarah' on #input-firstname
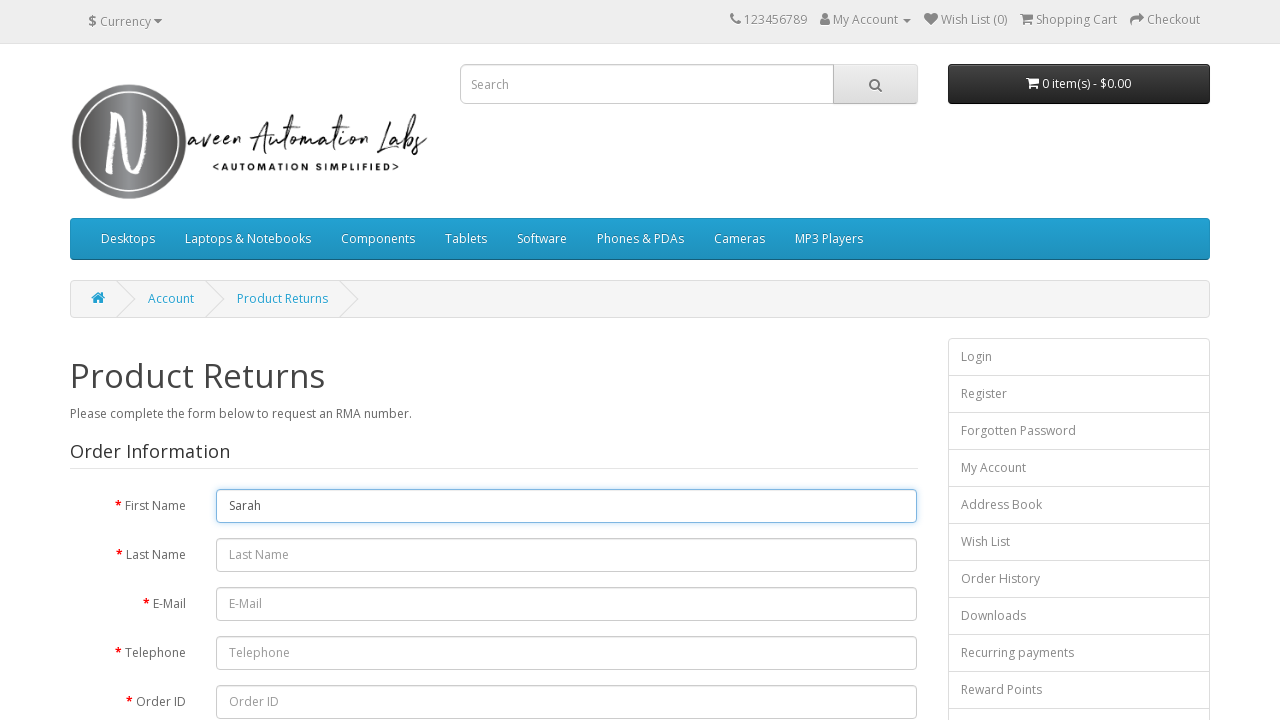

Filled last name field with 'Johnson' on #input-lastname
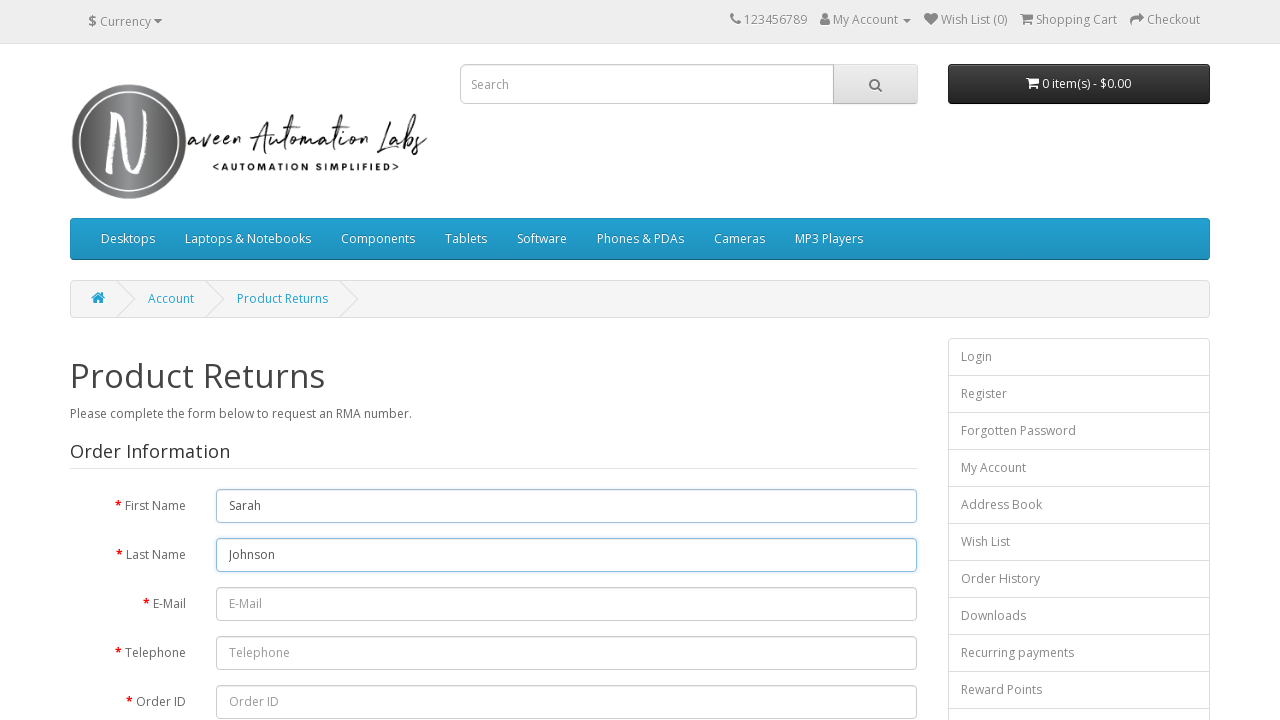

Filled email field with 'sarah.j@example.com' on #input-email
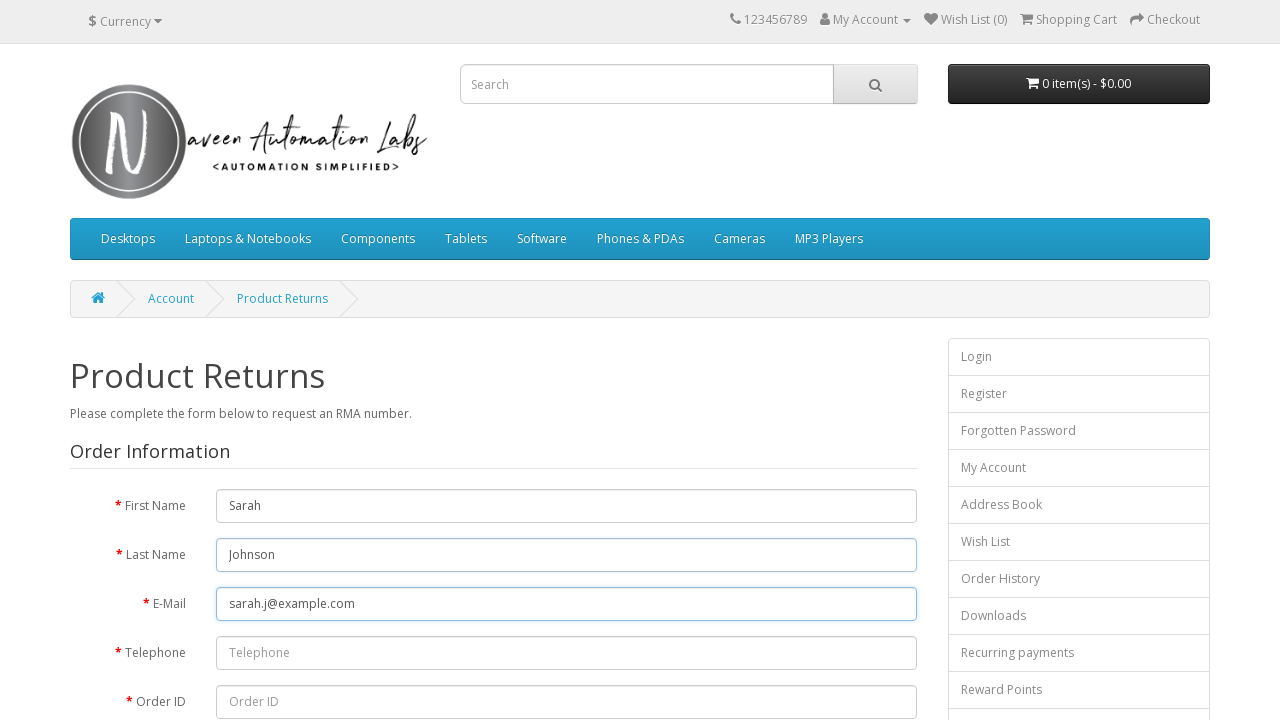

Filled telephone field with '4445556666' on #input-telephone
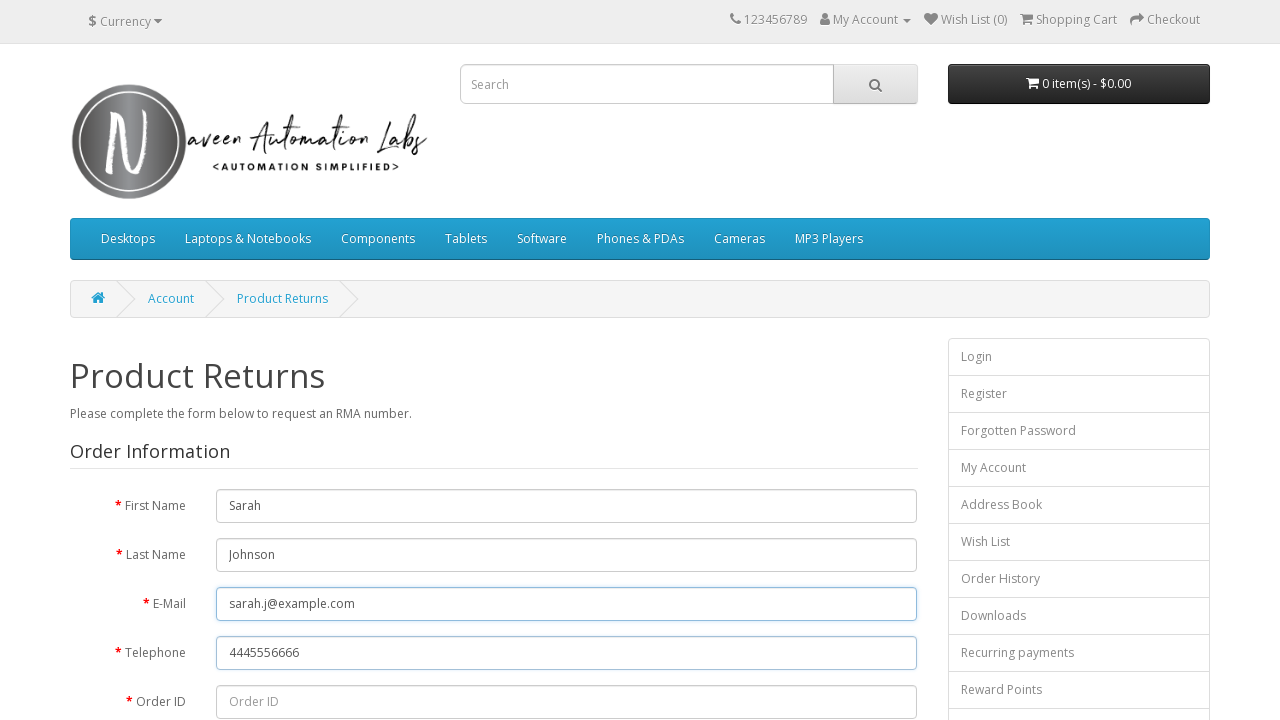

Filled order ID field with 'ORD78945' on #input-order-id
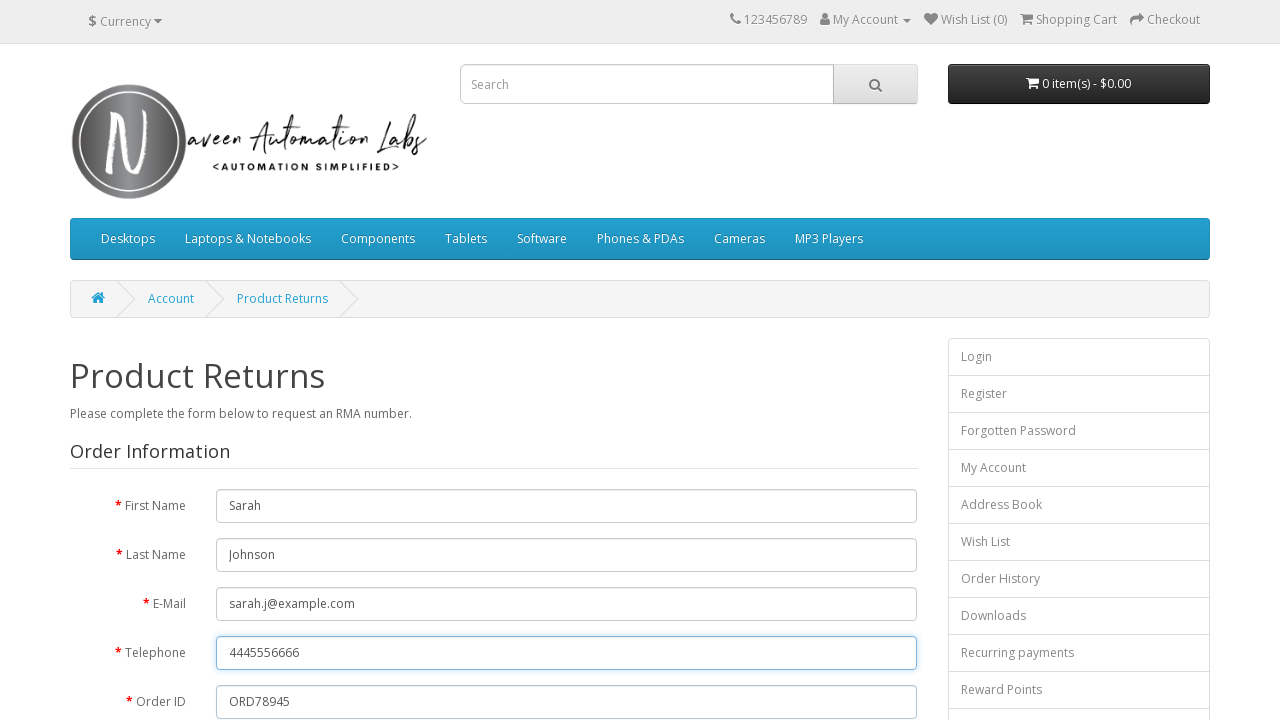

Filled date ordered field with '2024-01-15' on #input-date-ordered
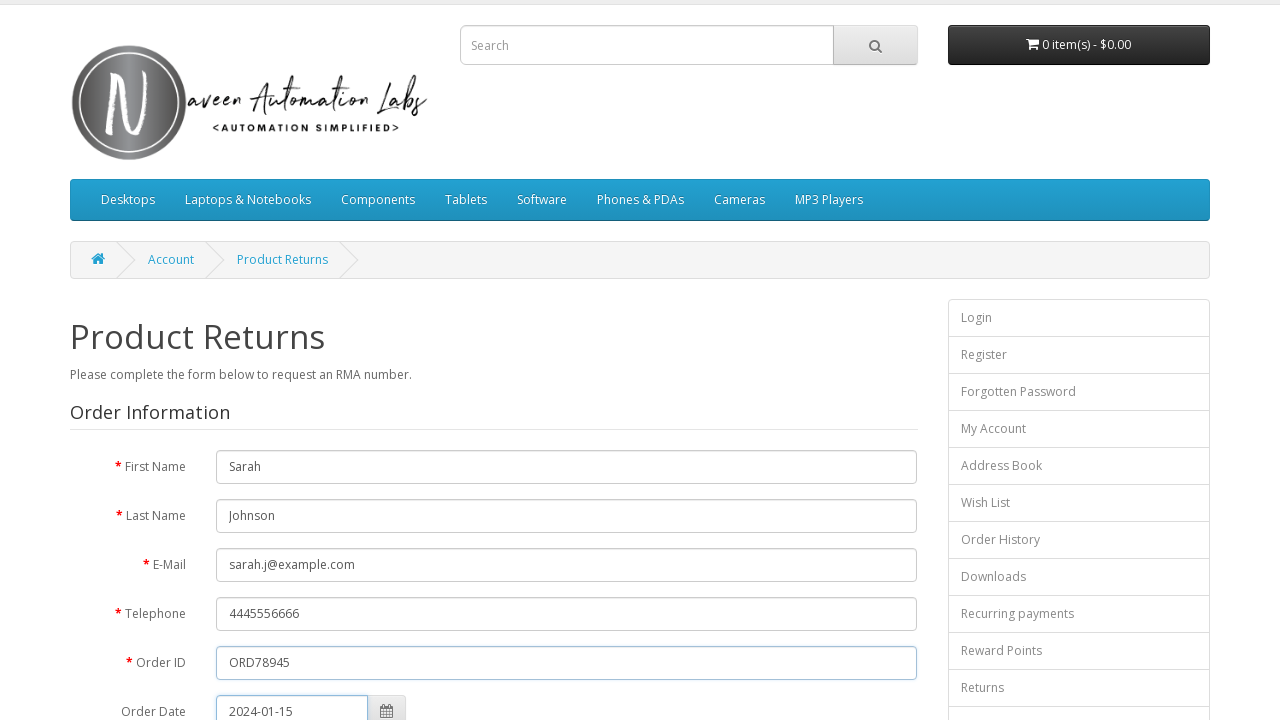

Filled product field with 'Samsung Galaxy S21' on #input-product
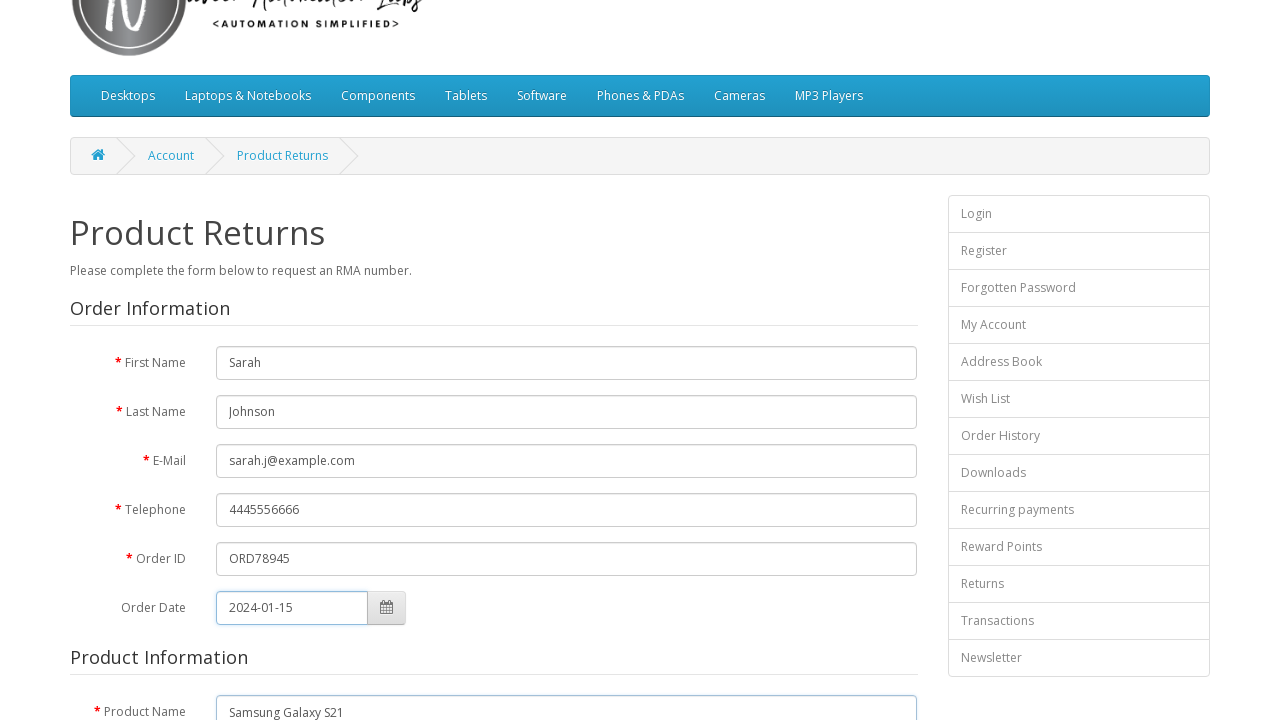

Filled model field with 'SM-G991B' on #input-model
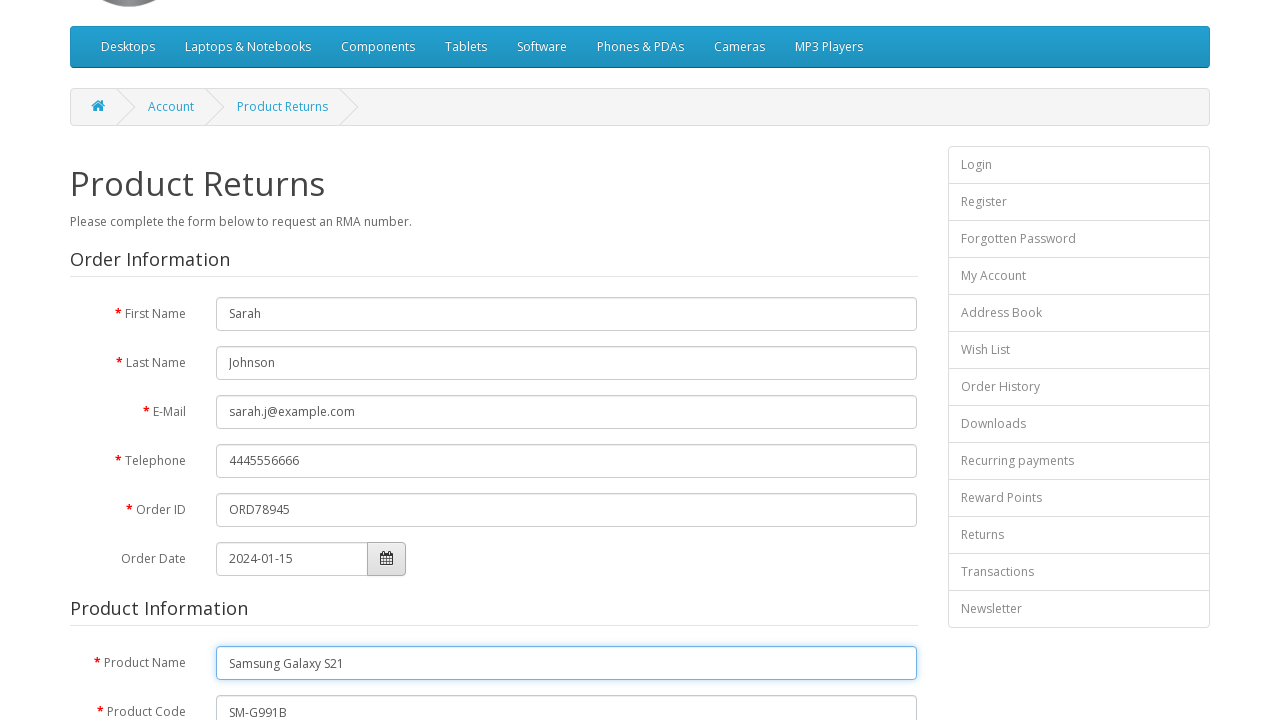

Filled quantity field with '2' on #input-quantity
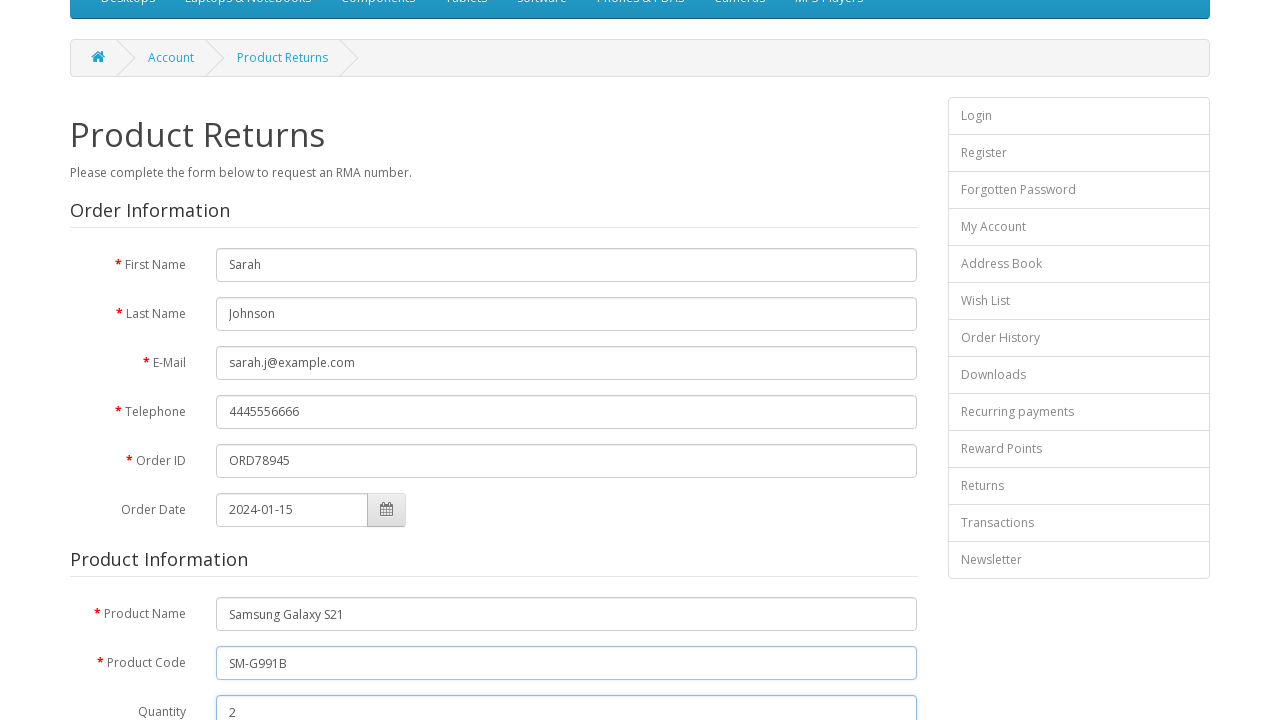

Selected return reason option with value '2' at (223, 361) on input[value='2']
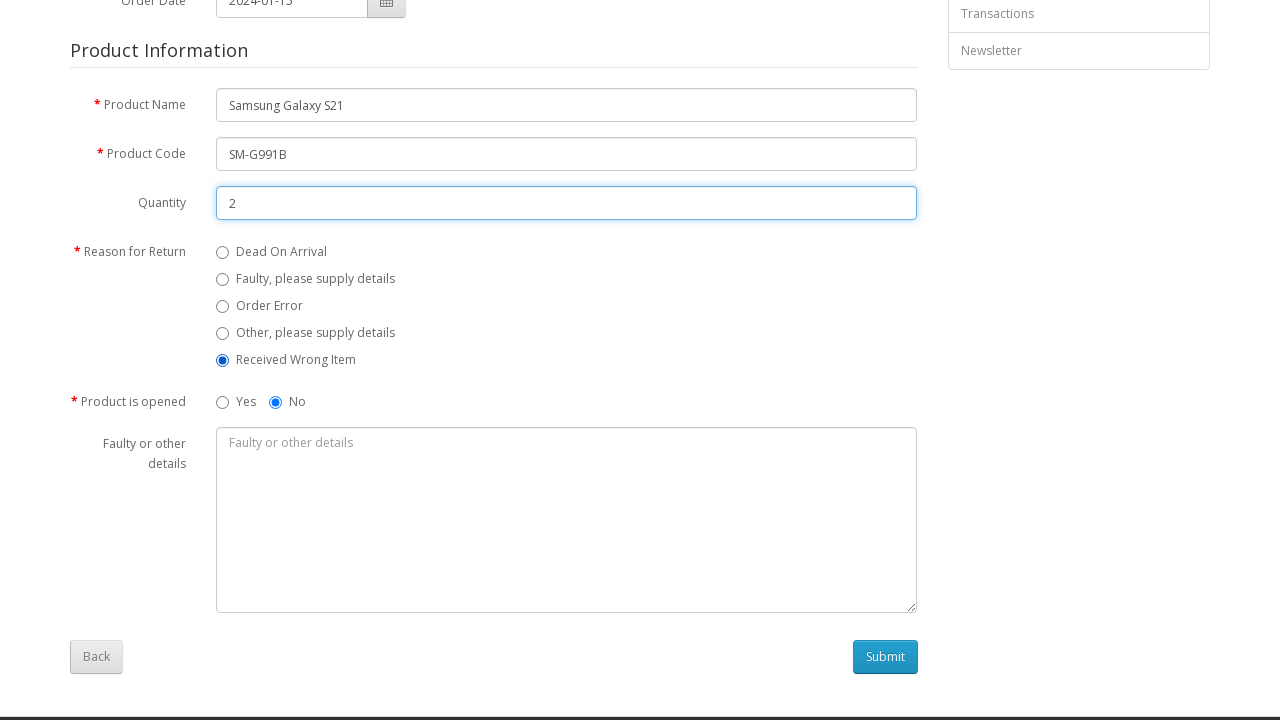

Selected product opened status with value '0' at (276, 403) on input[value='0']
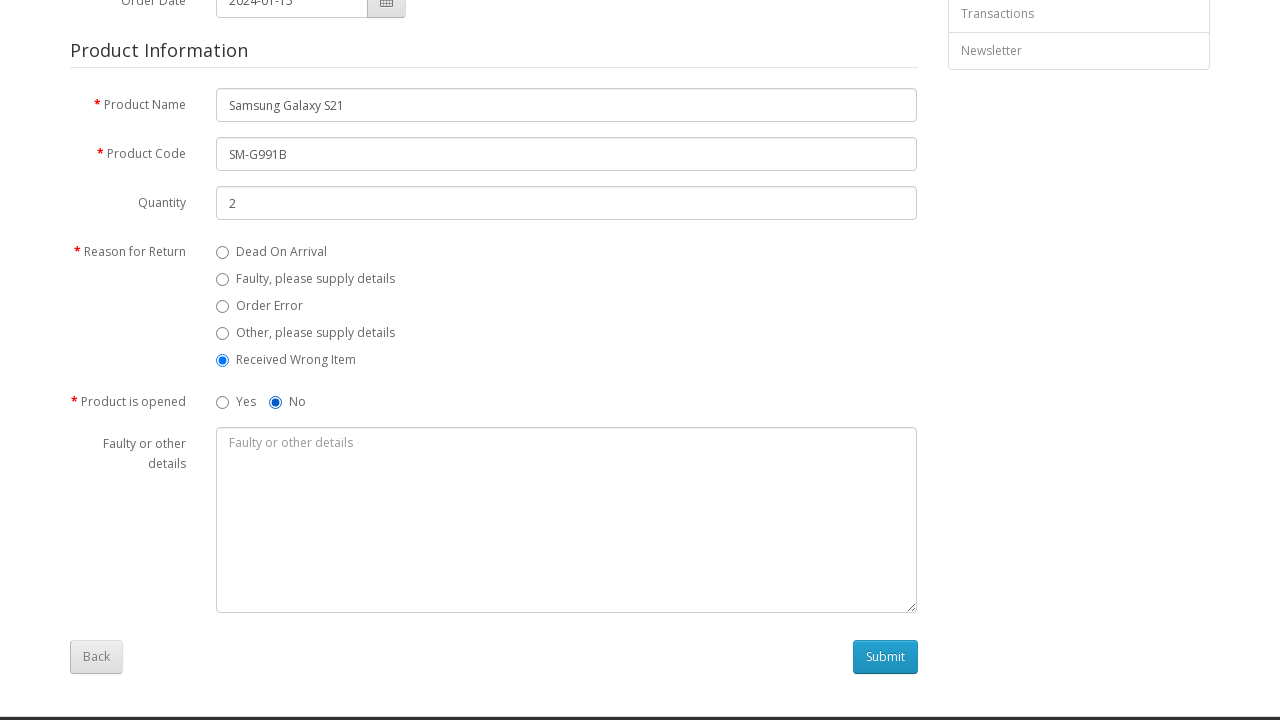

Clicked Submit button to complete product return form at (885, 657) on input[value='Submit']
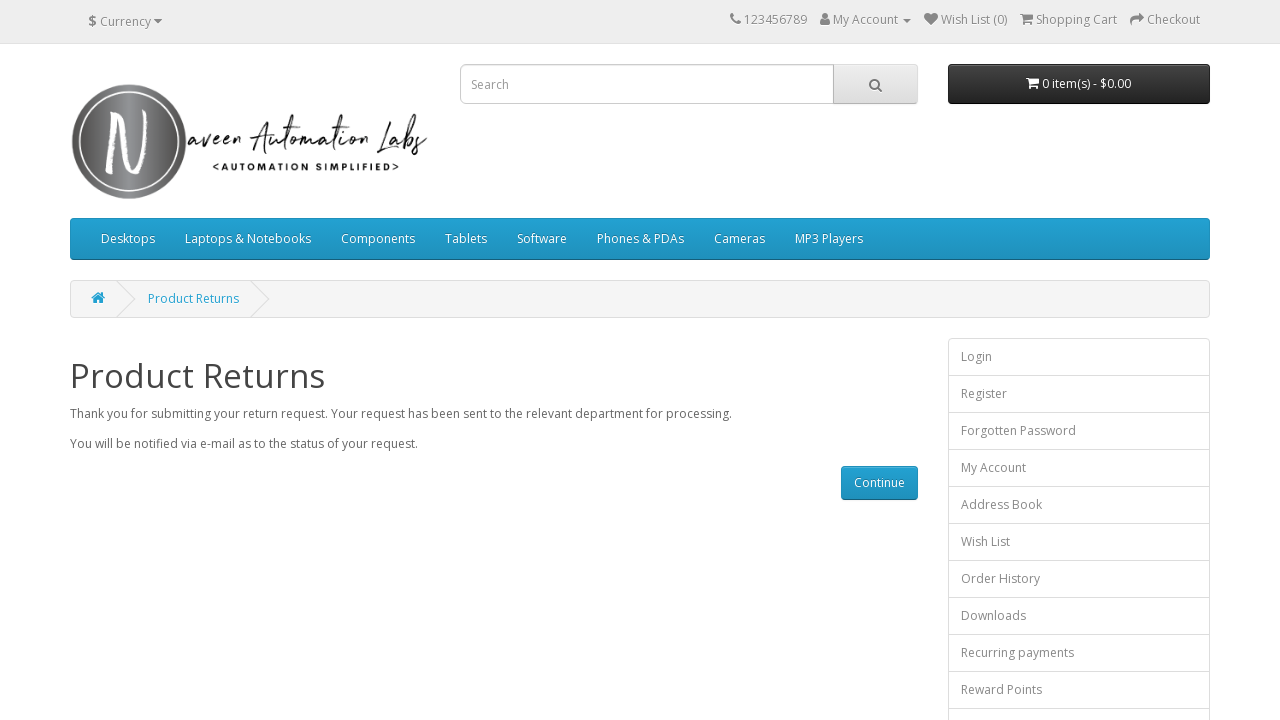

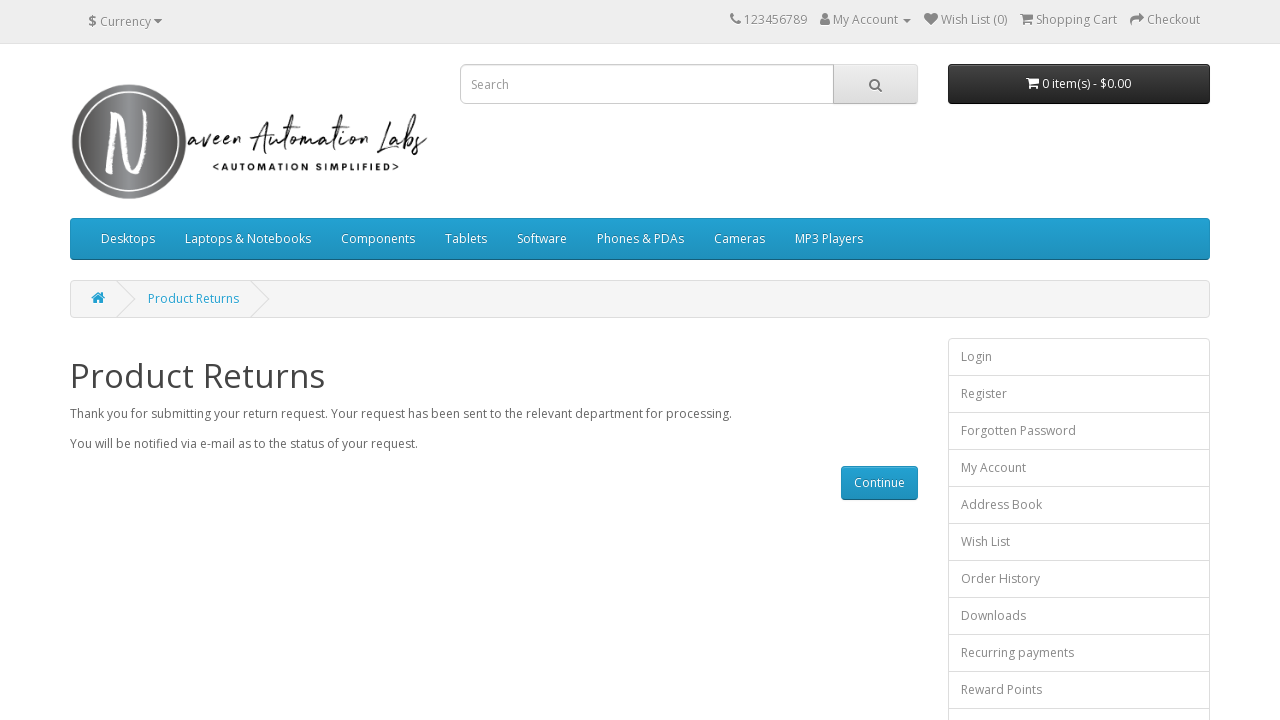